Tests dropdown menu functionality by selecting different countries from a select element on a demo page

Starting URL: https://www.globalsqa.com/demo-site/select-dropdown-menu/

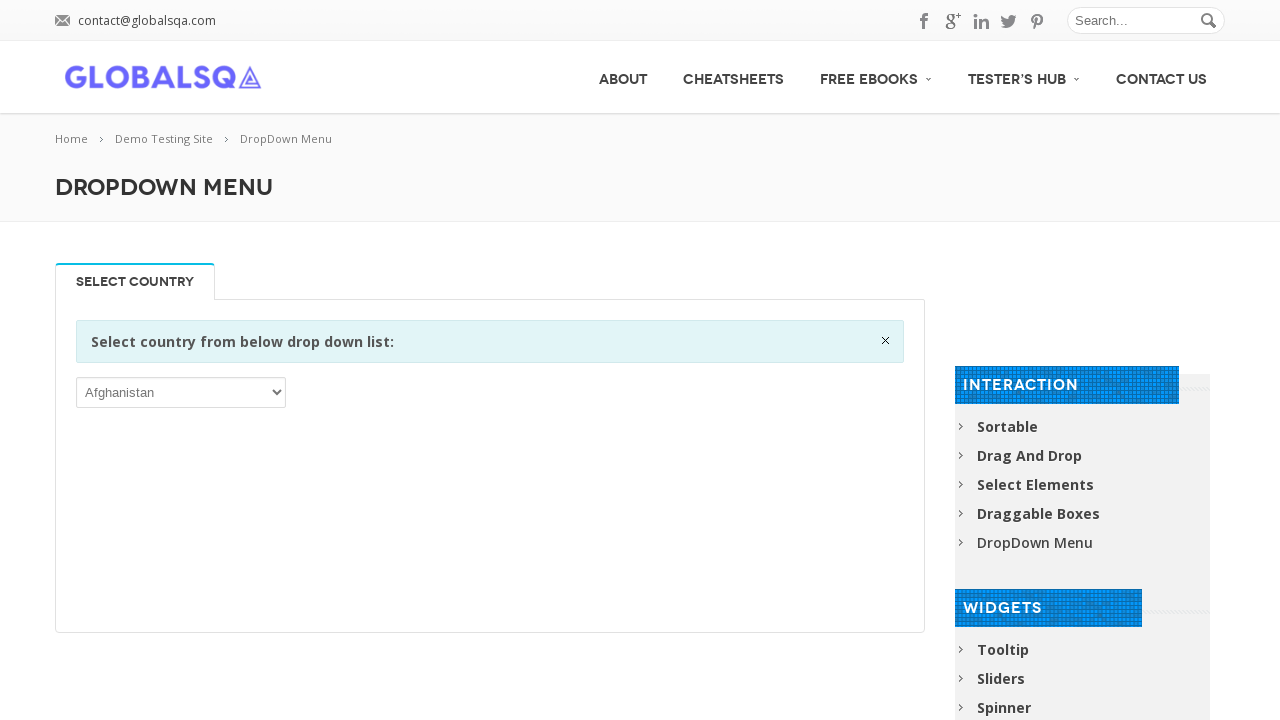

Selected 'Algeria' from the dropdown menu on //*[@id='post-2646']/div[2]/div/div/div/p/select
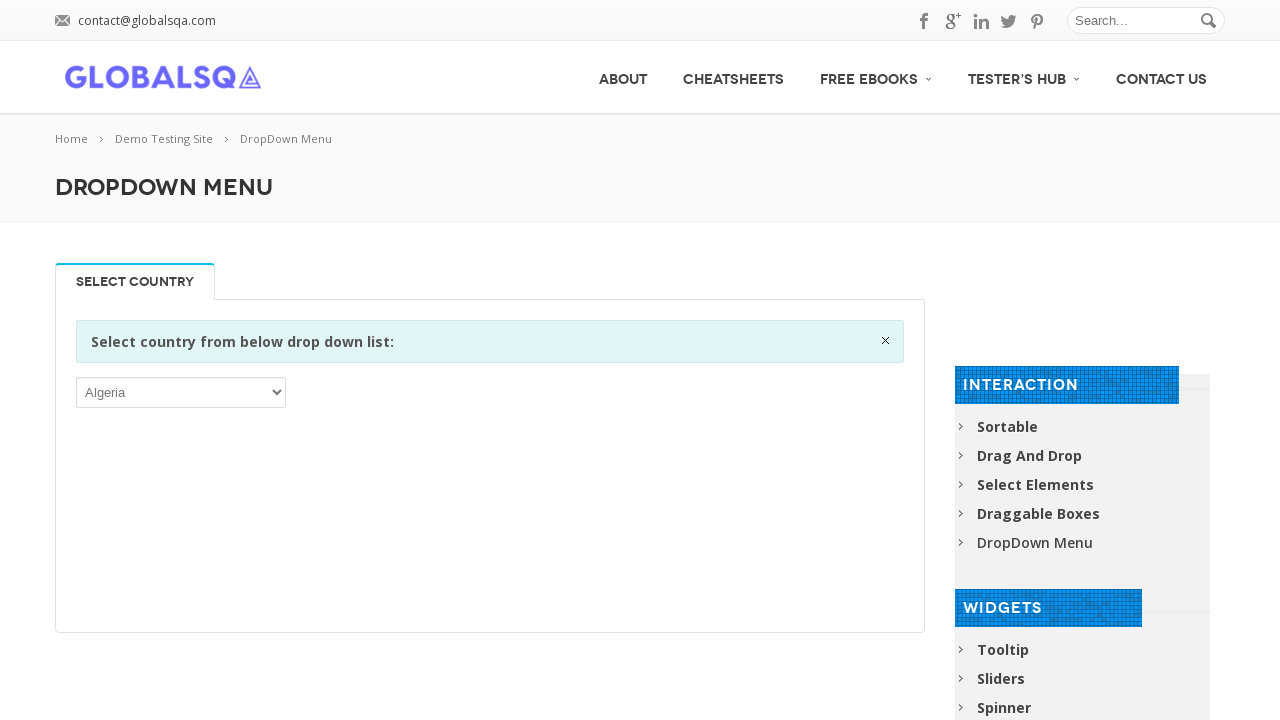

Selected 'Belgium' from the dropdown menu on //*[@id='post-2646']/div[2]/div/div/div/p/select
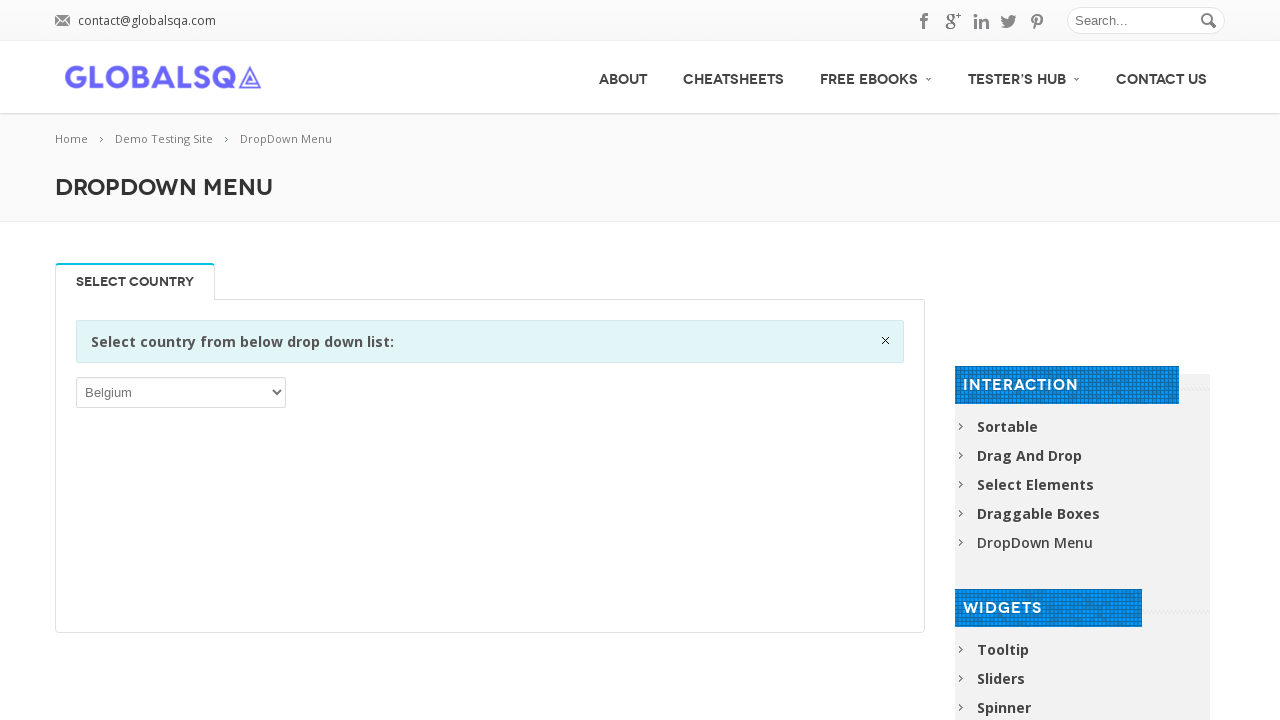

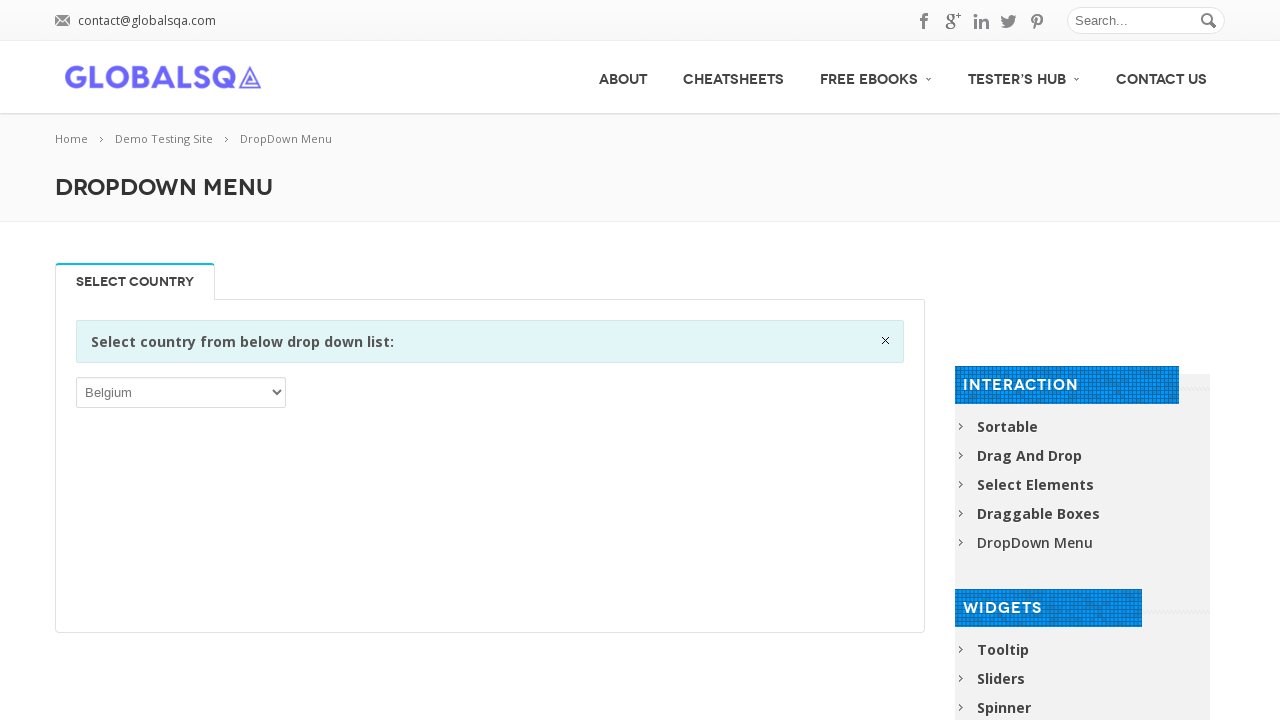